Navigates to Shanghai Ranking university rankings page, waits for the table to load, then clicks through pagination to navigate to the next page.

Starting URL: https://www.shanghairanking.cn/rankings/bcur/2024

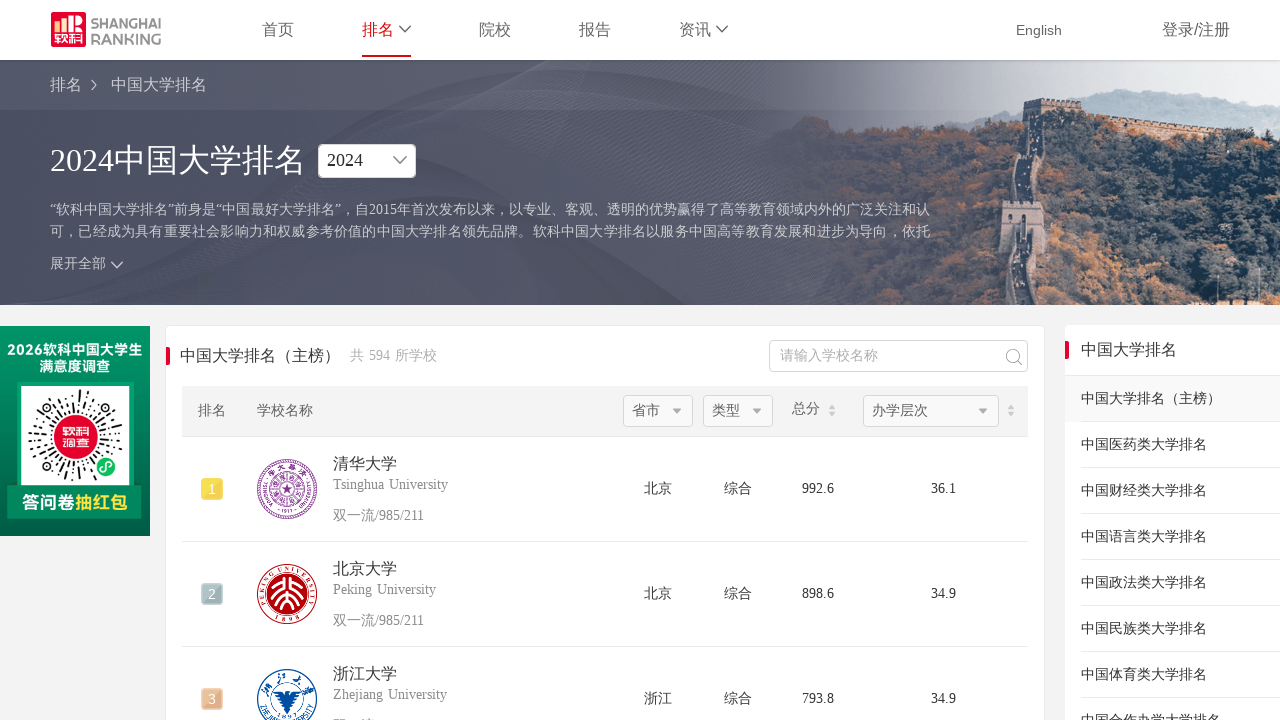

Waited for ranking table to load
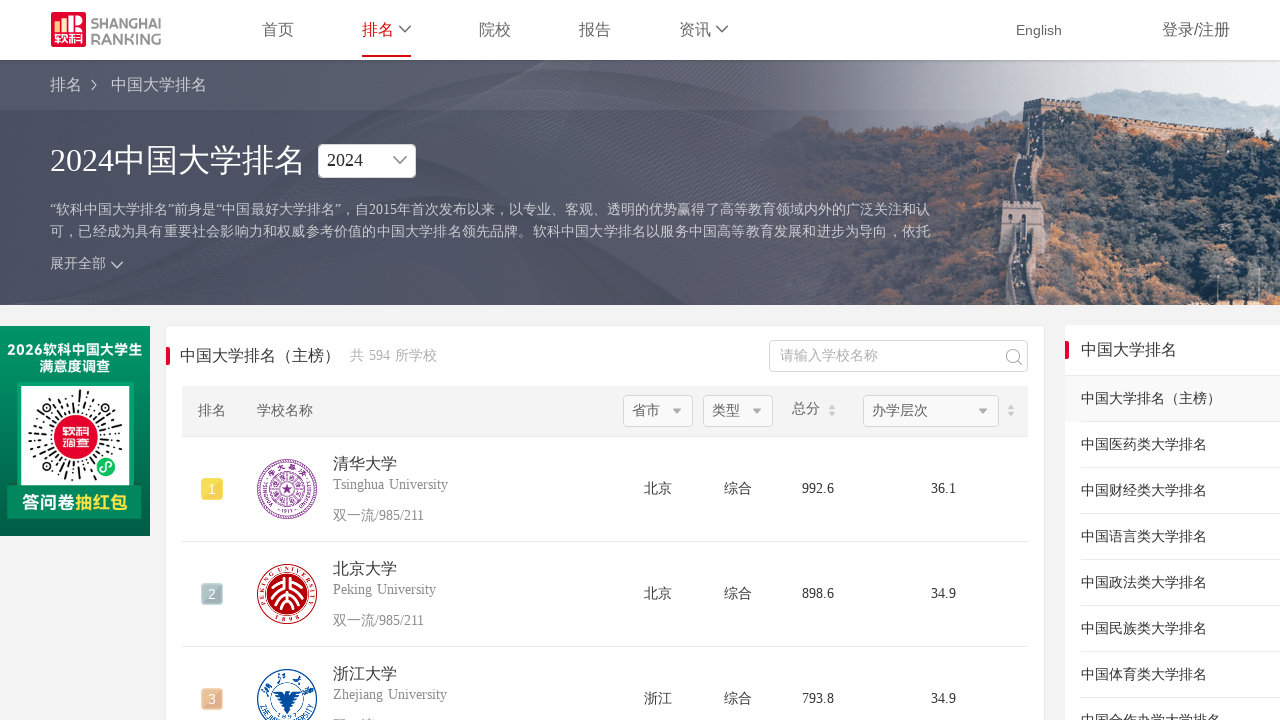

Verified first table row is present
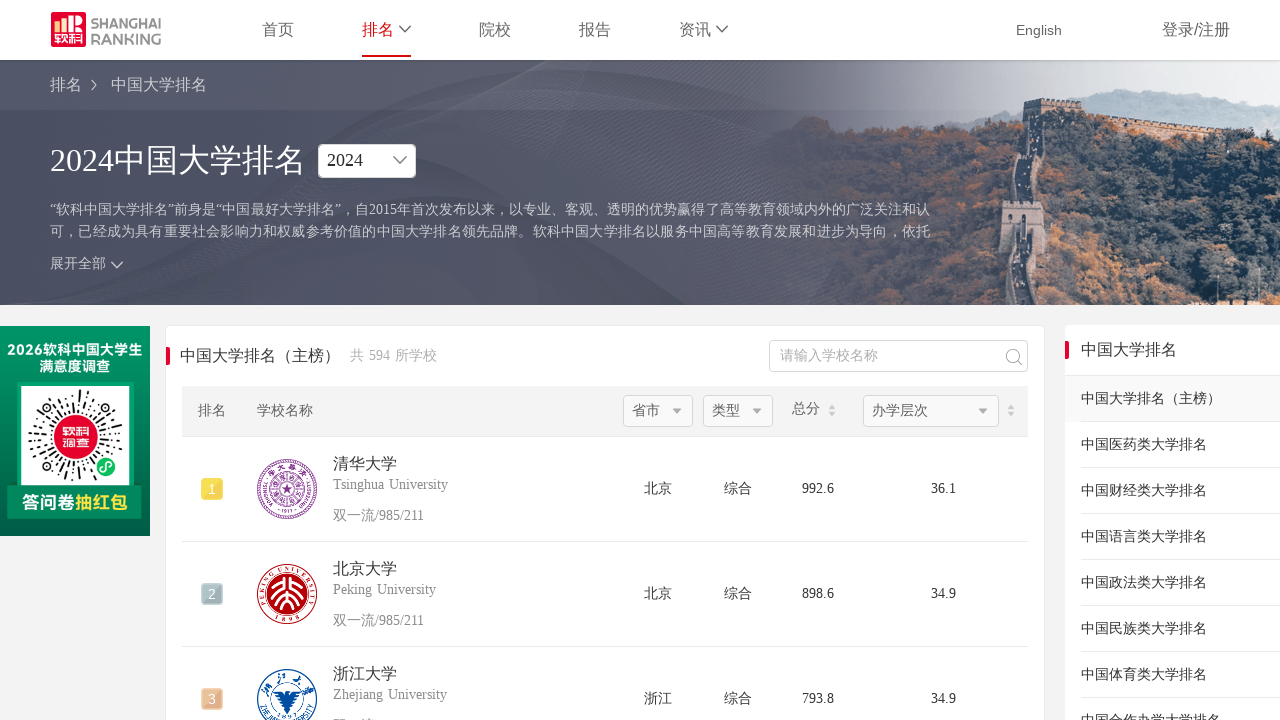

Clicked next page button to navigate to page 2 at (704, 360) on xpath=//*[@id="content-box"]/ul/li[9]/a
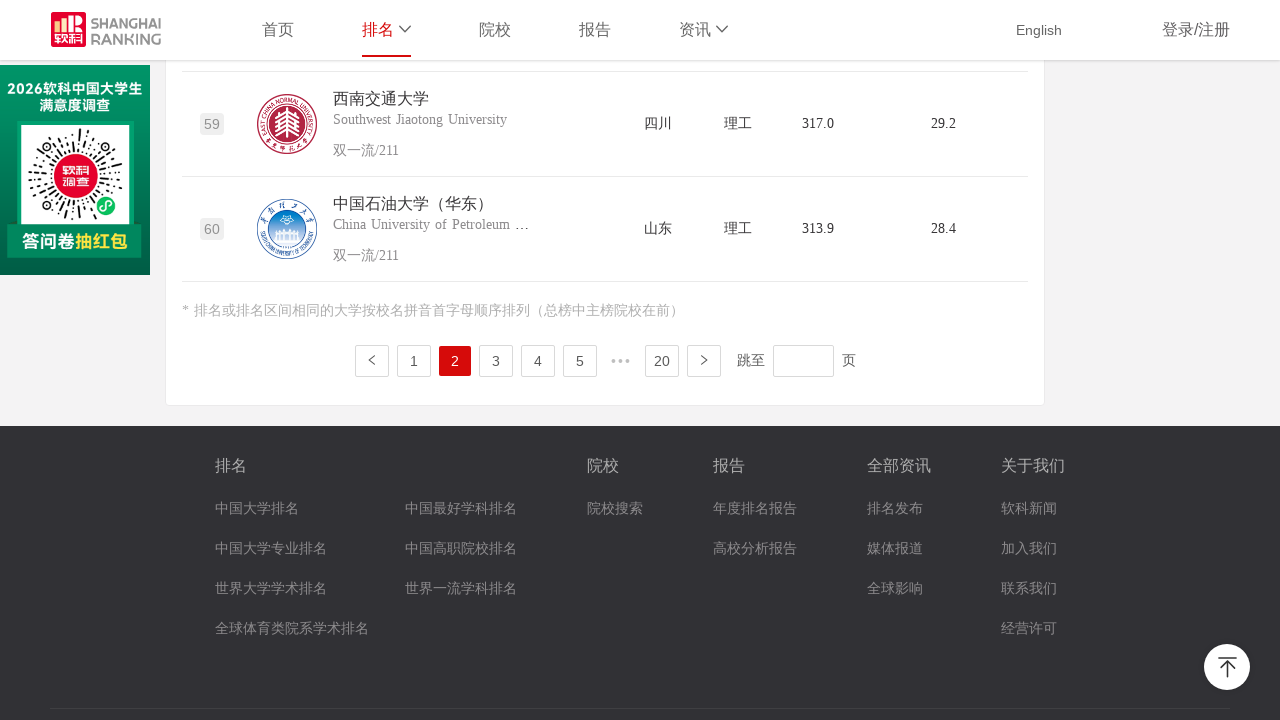

Waited 1 second for table to reload
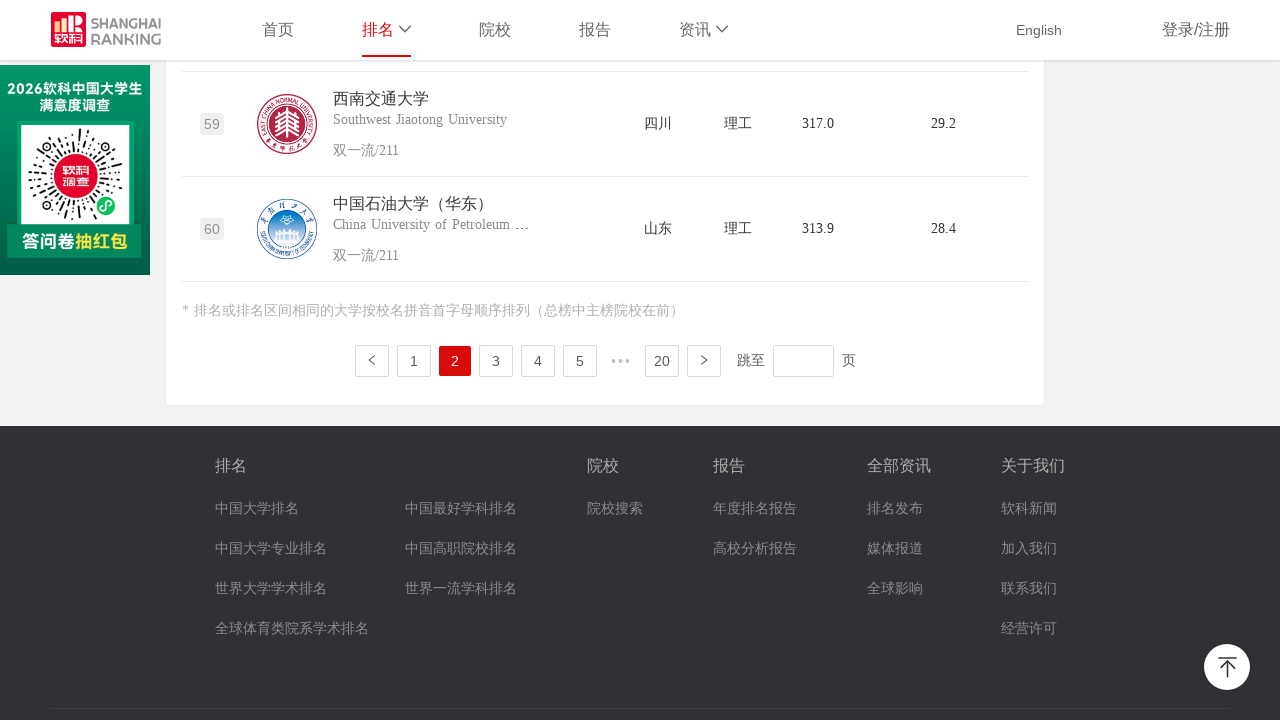

Confirmed ranking table loaded with new content
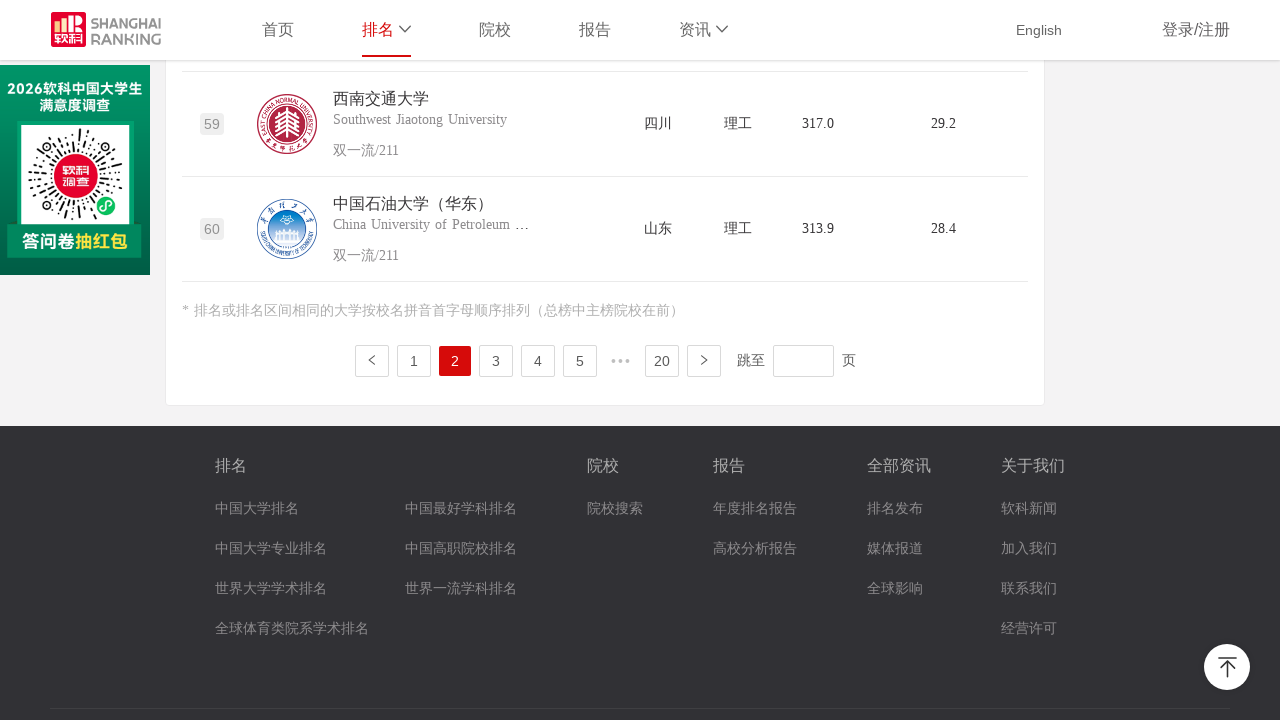

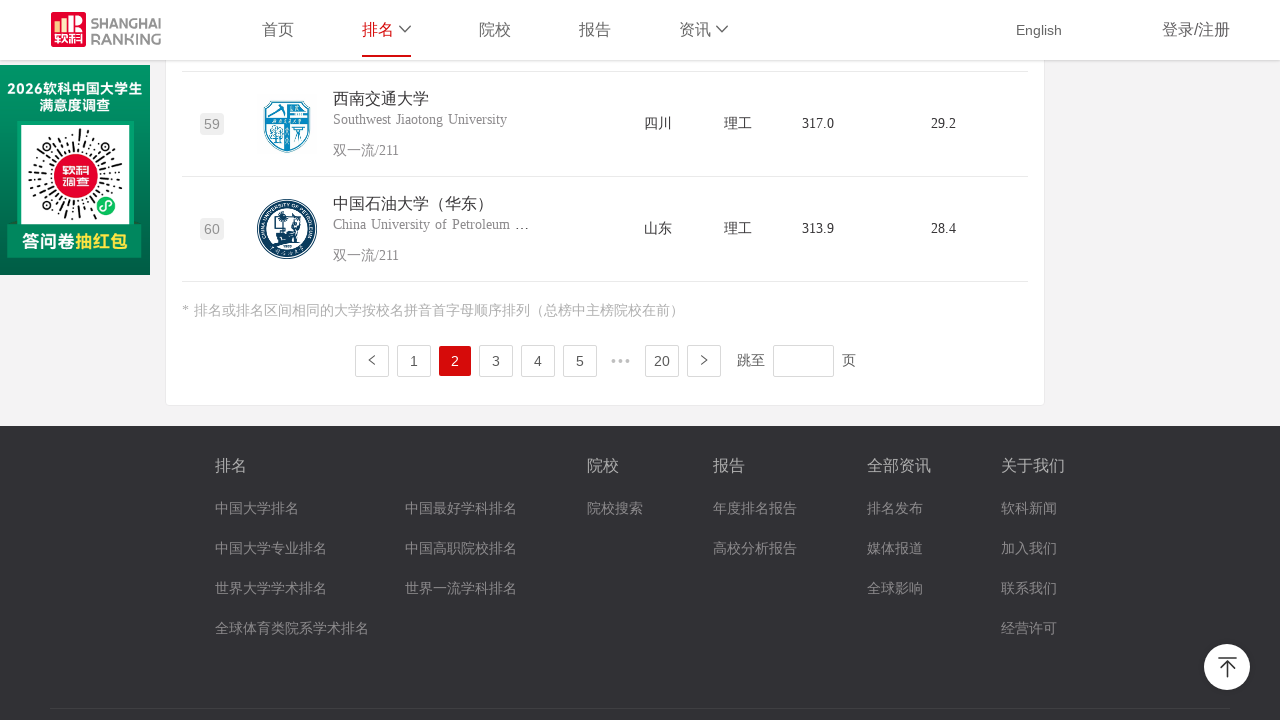